Fills out a registration form with user details including name, address, gender, hobbies, email, phone, and language preference

Starting URL: https://demo.automationtesting.in/Register.html

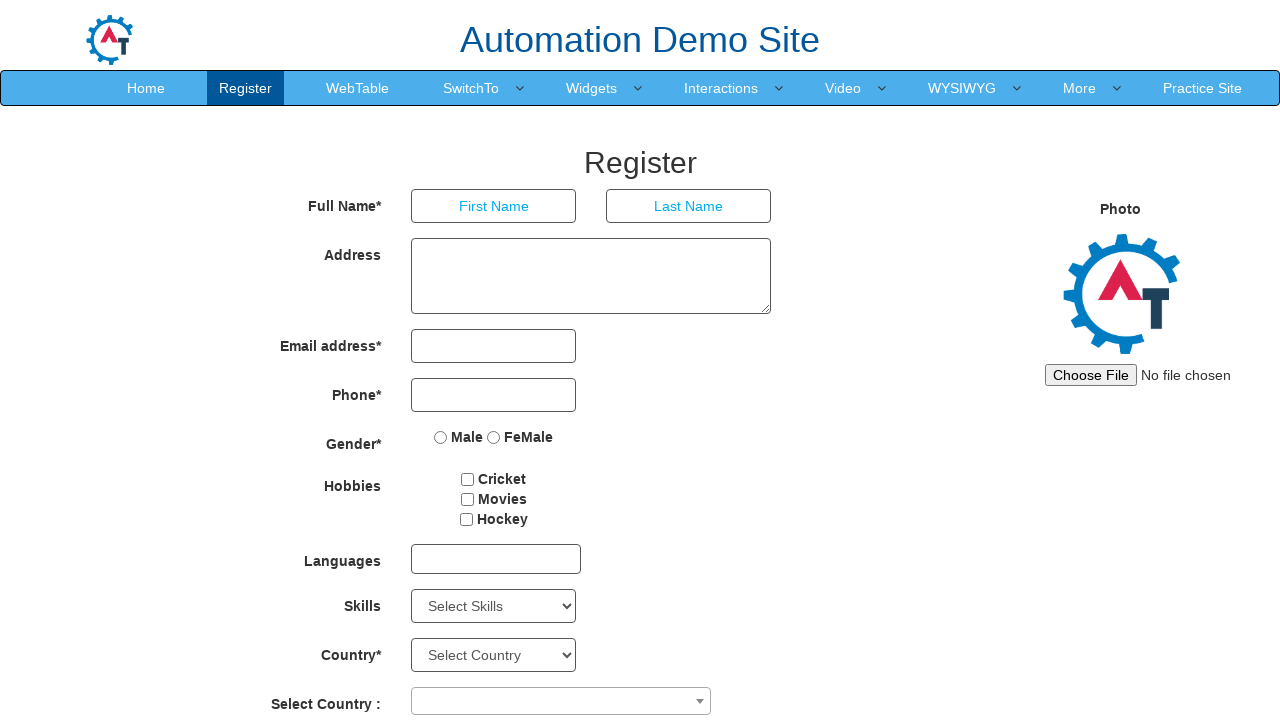

Filled First Name field with 'Jinsi' on //input[@placeholder='First Name']
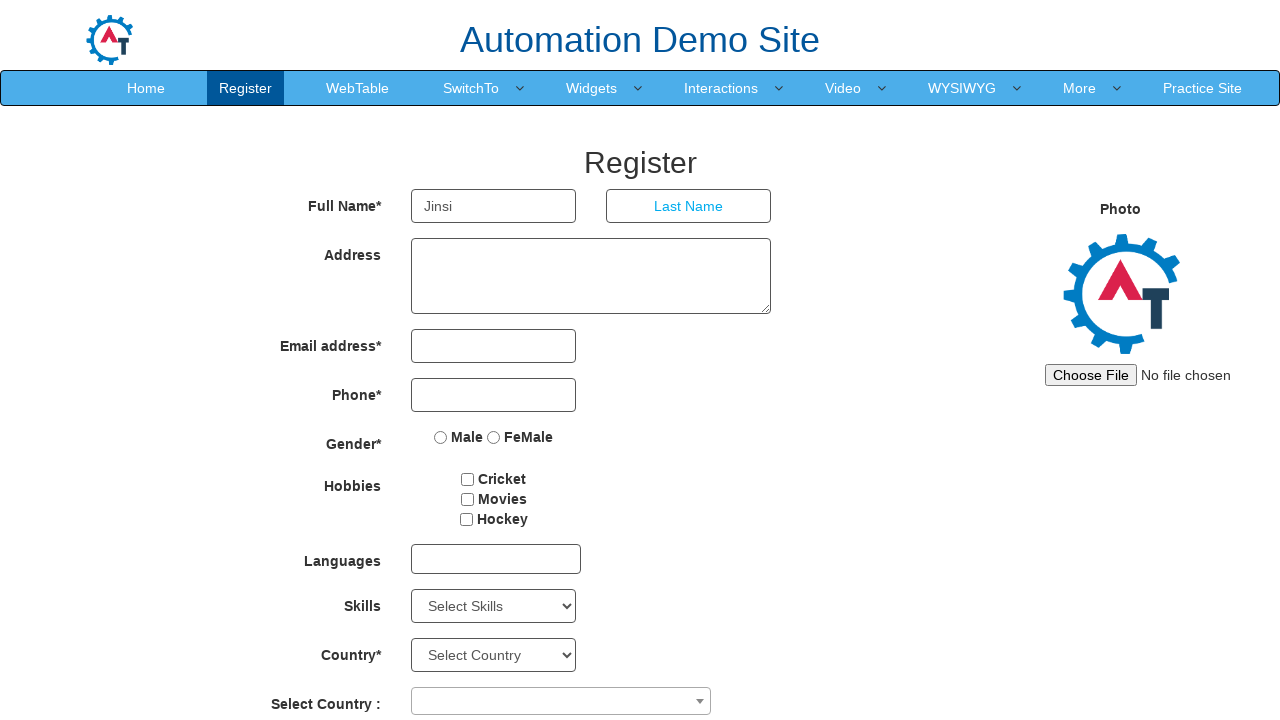

Filled Last Name field with 'S J' on //input[@placeholder='Last Name']
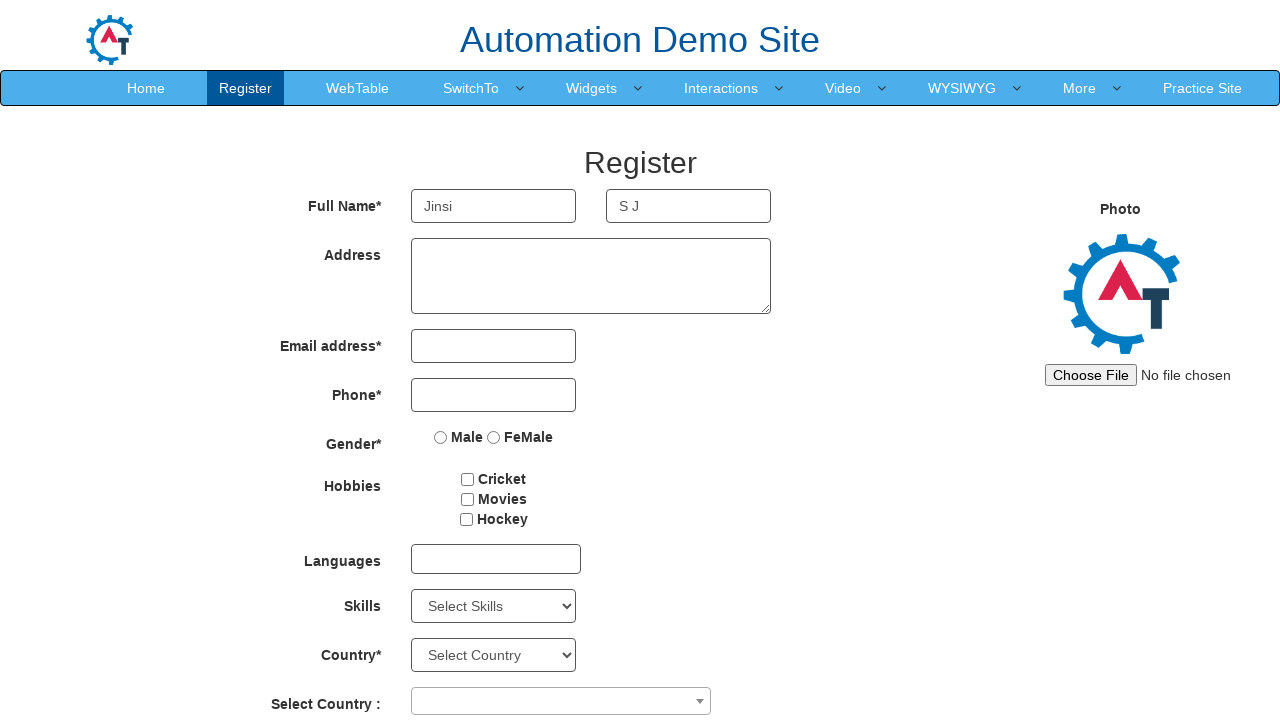

Filled Address field with 'TVPM' on //textarea[@ng-model='Adress']
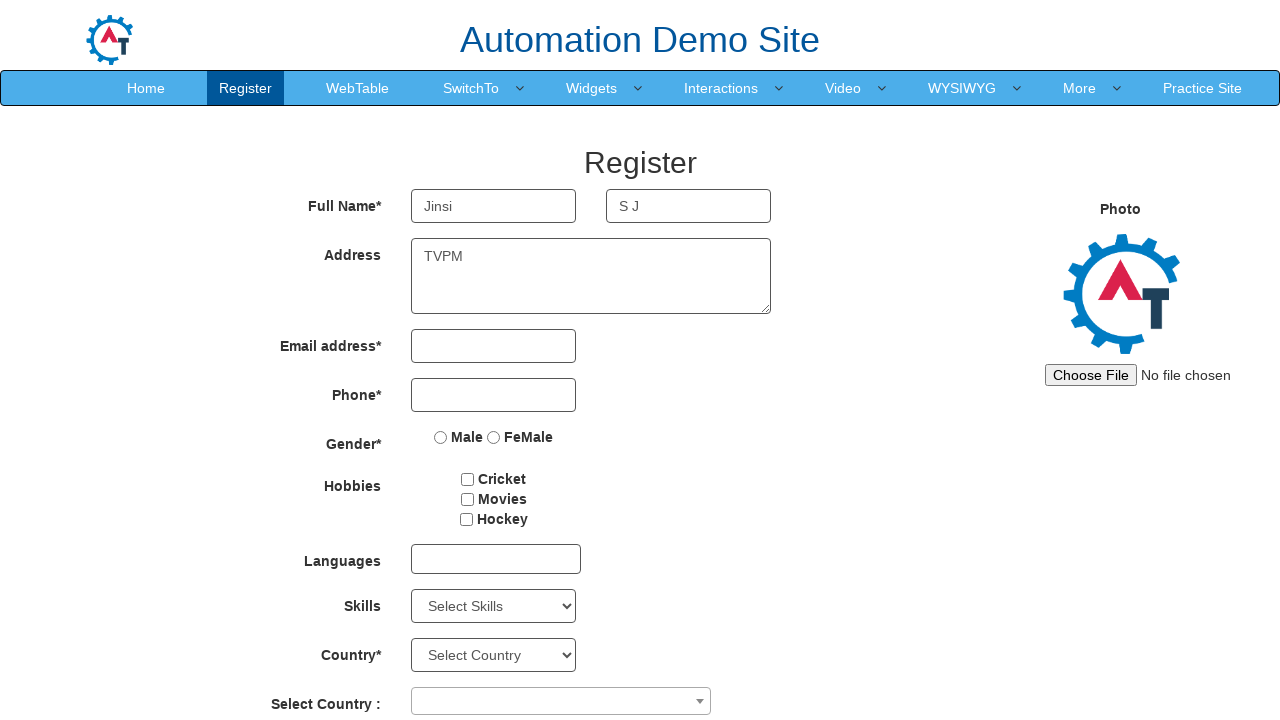

Selected Male gender option at (441, 437) on xpath=//input[@value='Male']
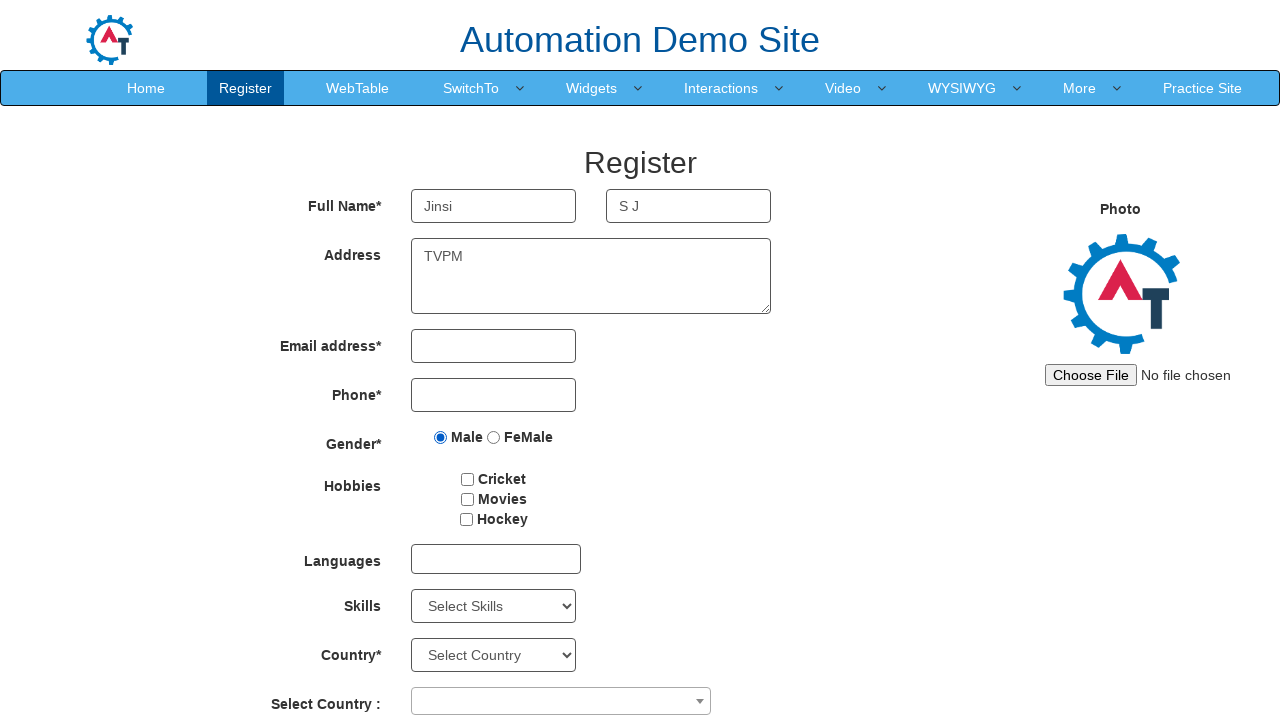

Selected Cricket hobby checkbox at (468, 479) on xpath=//input[@value='Cricket']
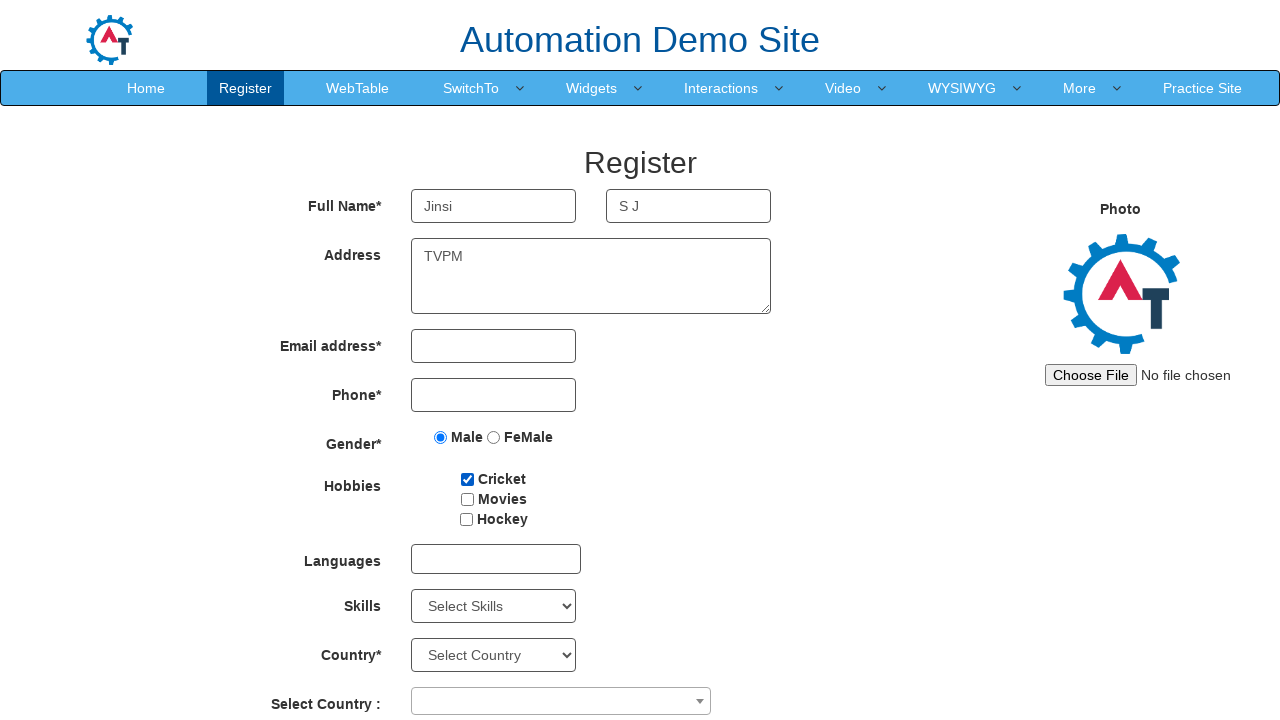

Filled Email field with 'testjinsi@gmail.com' on //input[@type='email']
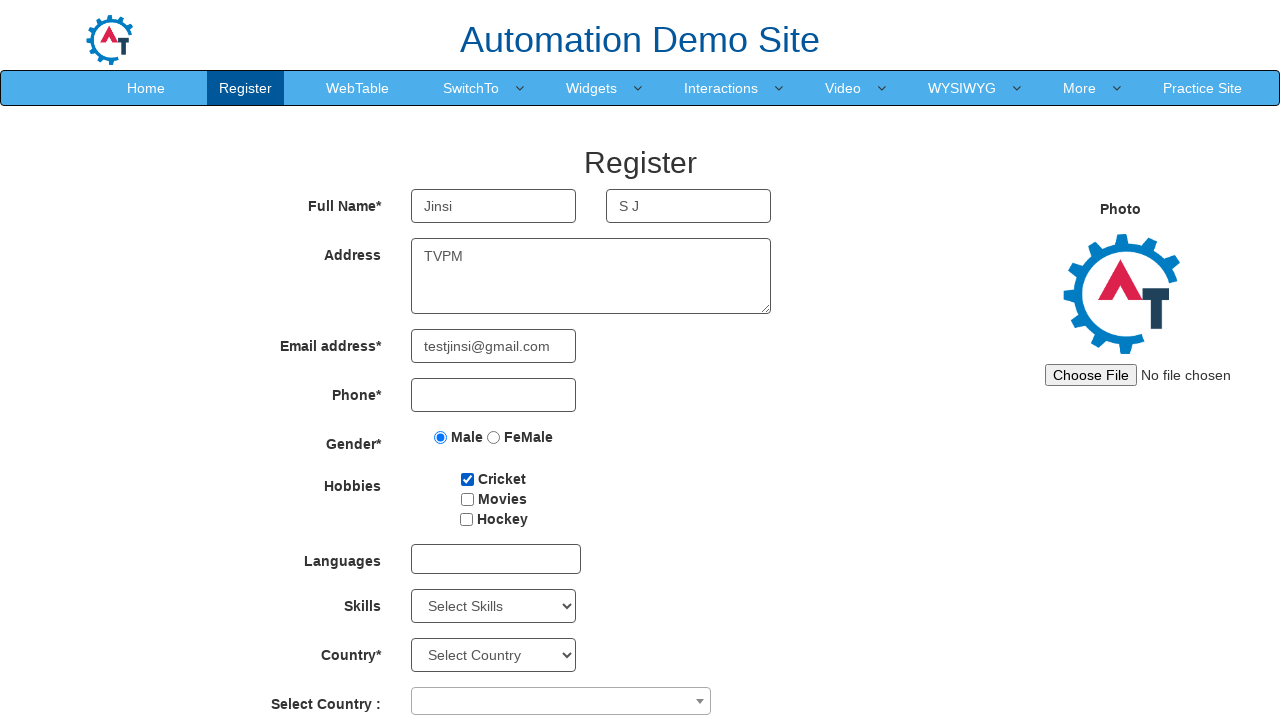

Filled Phone Number field with '9999912345' on //input[@type='tel']
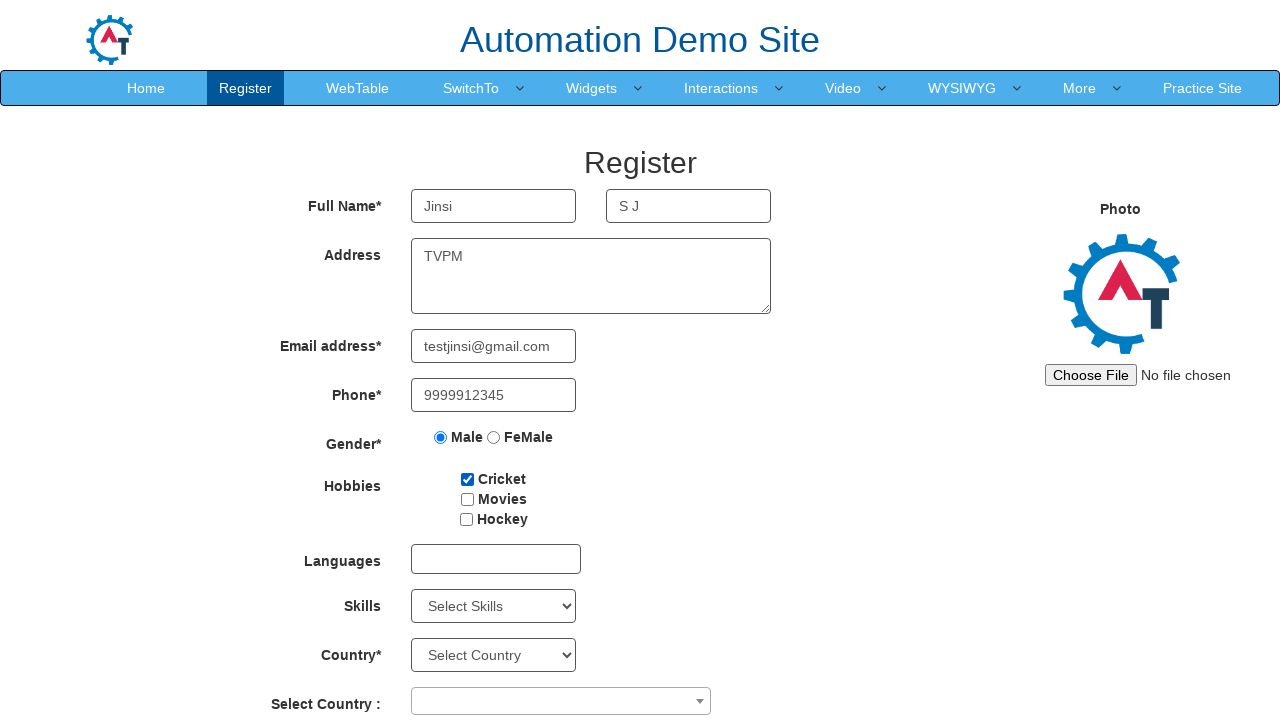

Opened language dropdown menu at (496, 559) on xpath=//div[@id='msdd']
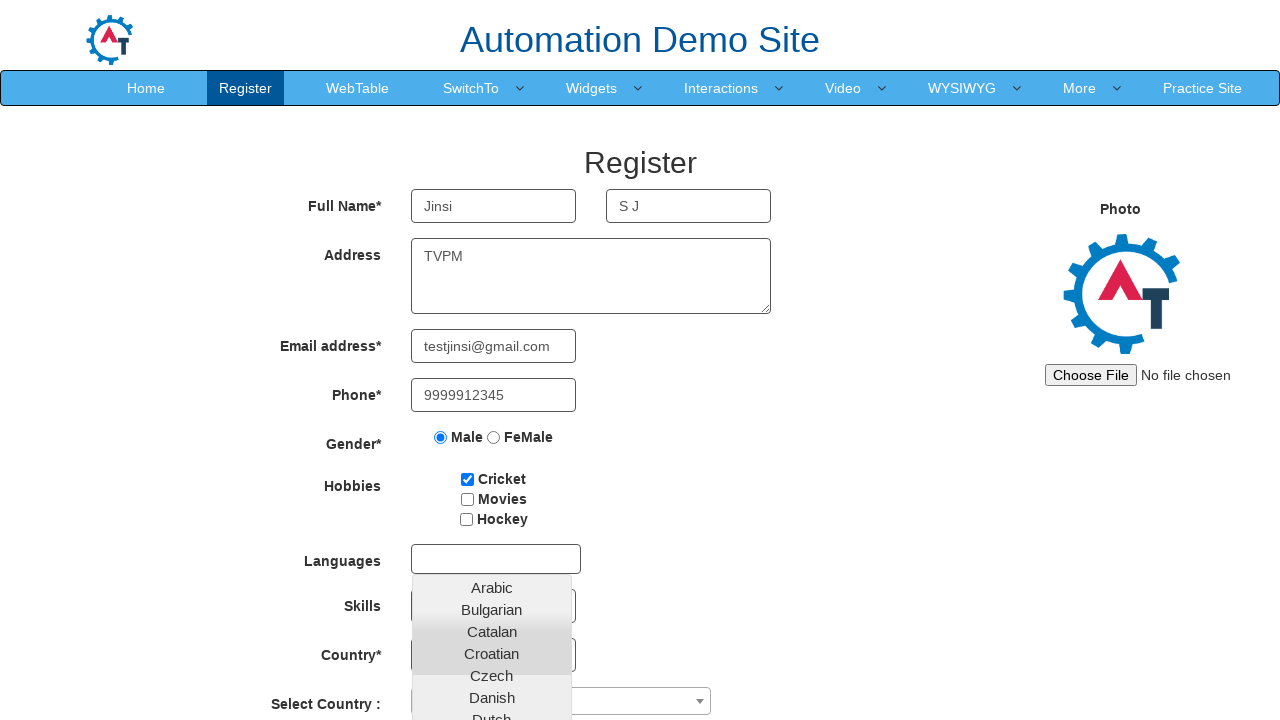

Selected Arabic language from dropdown at (492, 587) on xpath=//a[text()='Arabic']
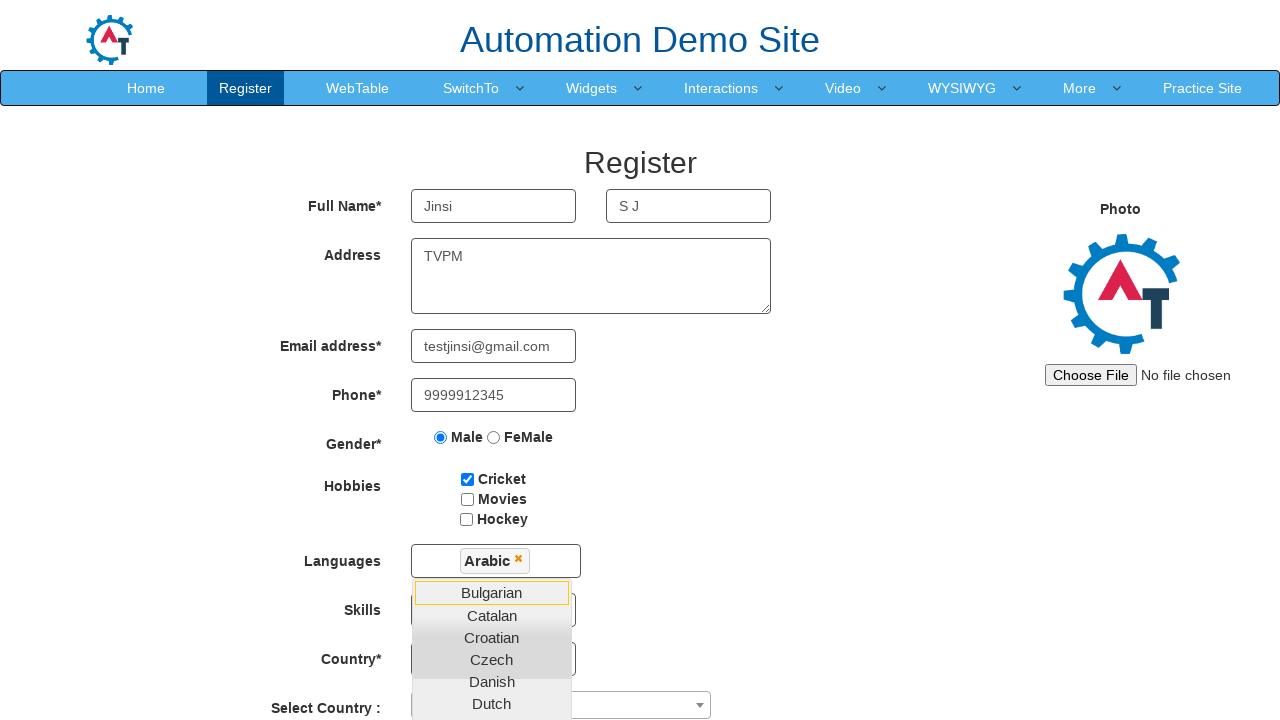

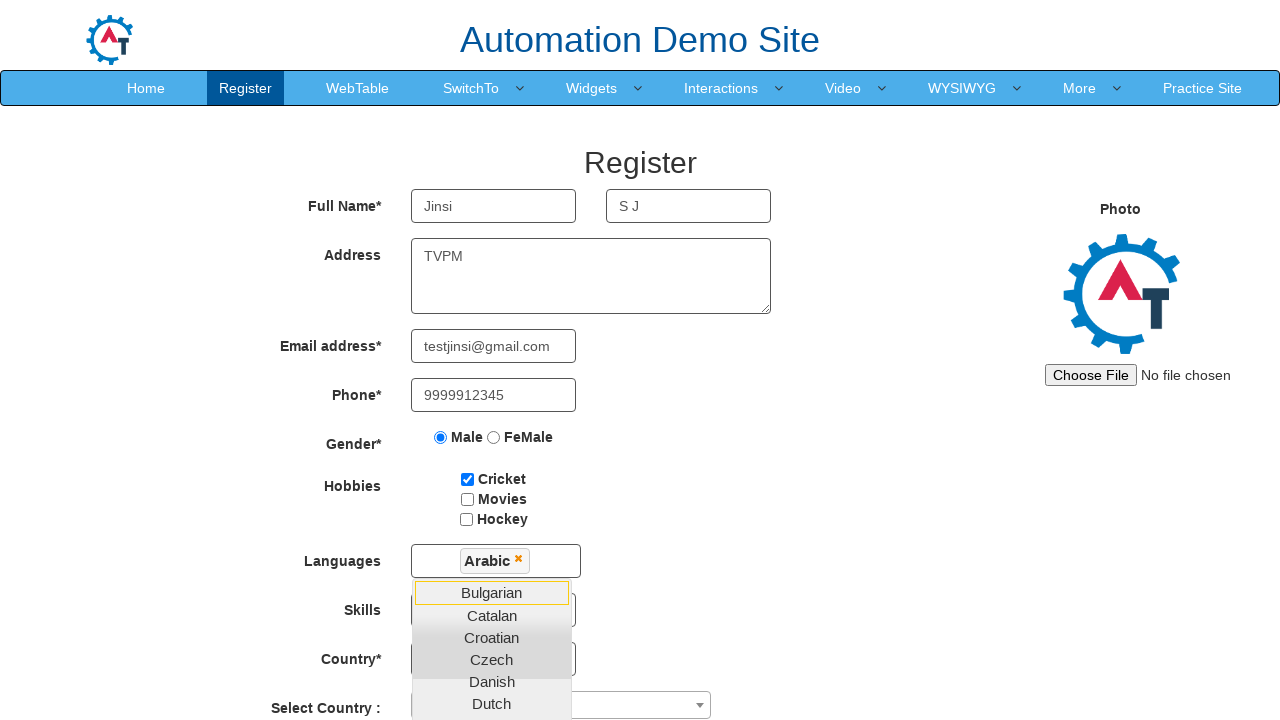